Tests clicking on a blue button with a specific class attribute and handling the resulting alert dialog on the UI Testing Playground site

Starting URL: http://uitestingplayground.com/classattr

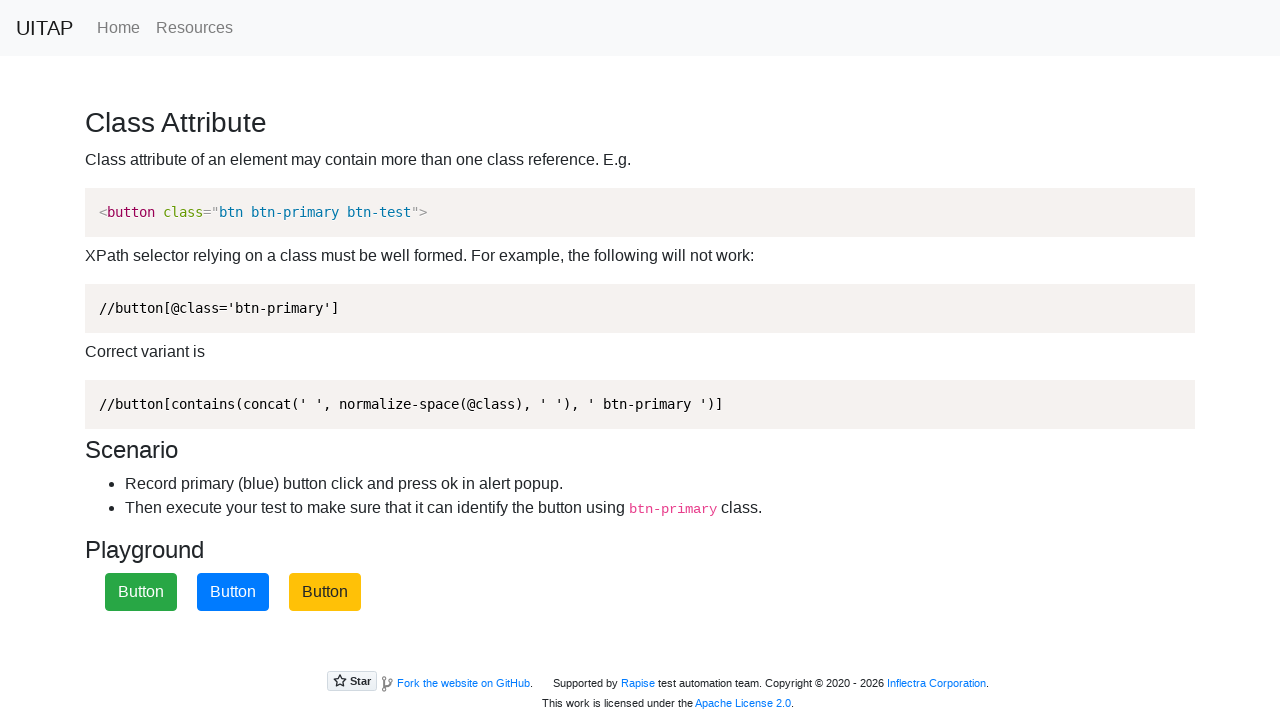

Navigated to UI Testing Playground class attribute test page
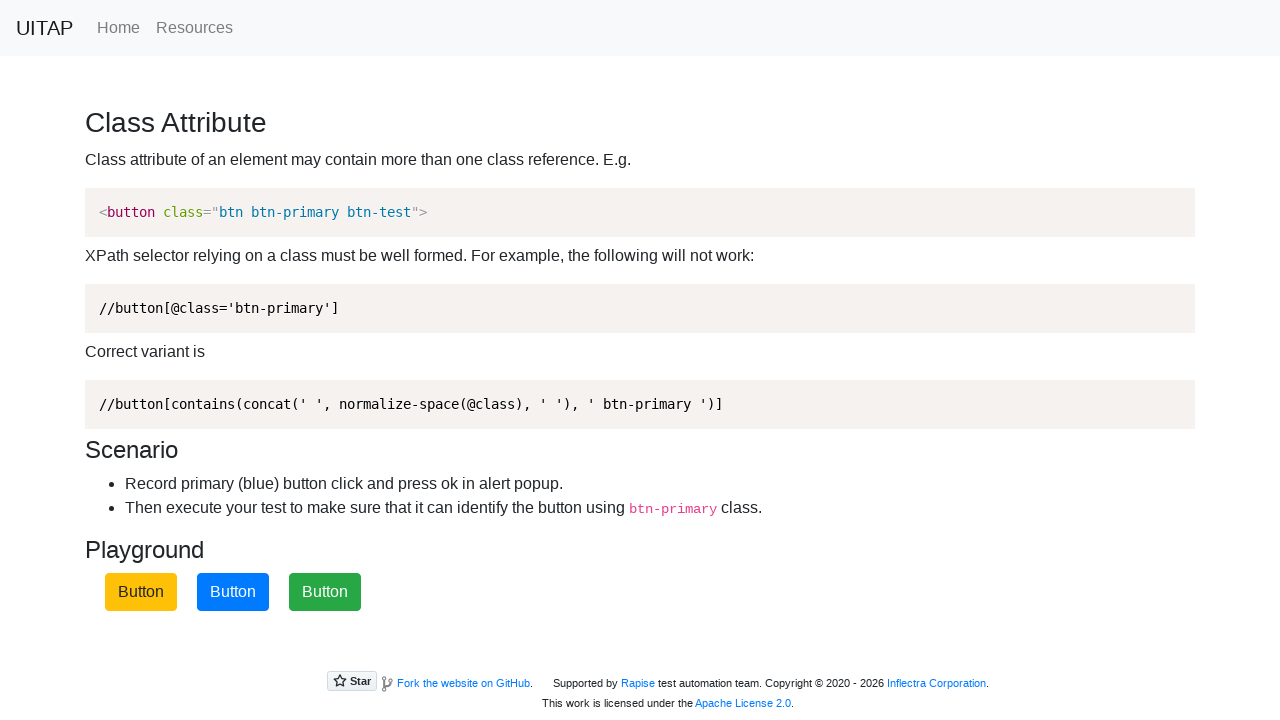

Clicked the blue button with btn-primary class attribute at (233, 592) on button.btn-primary
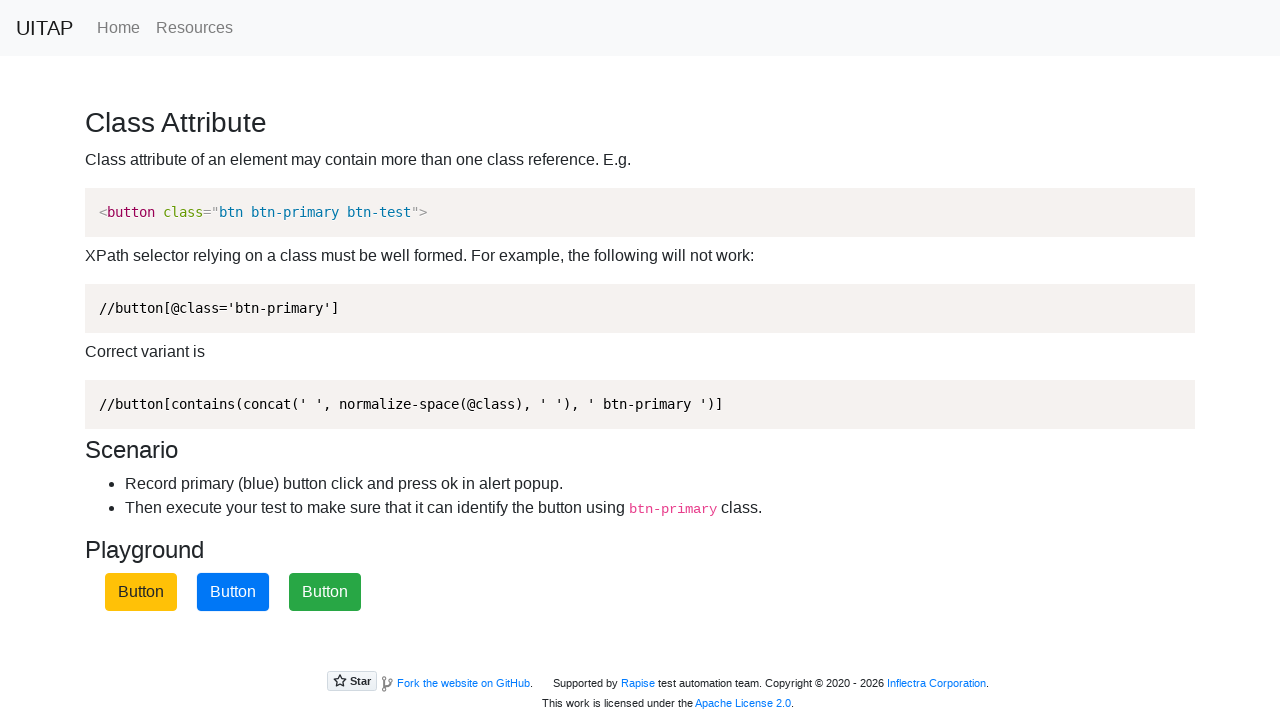

Set up dialog handler to accept alerts
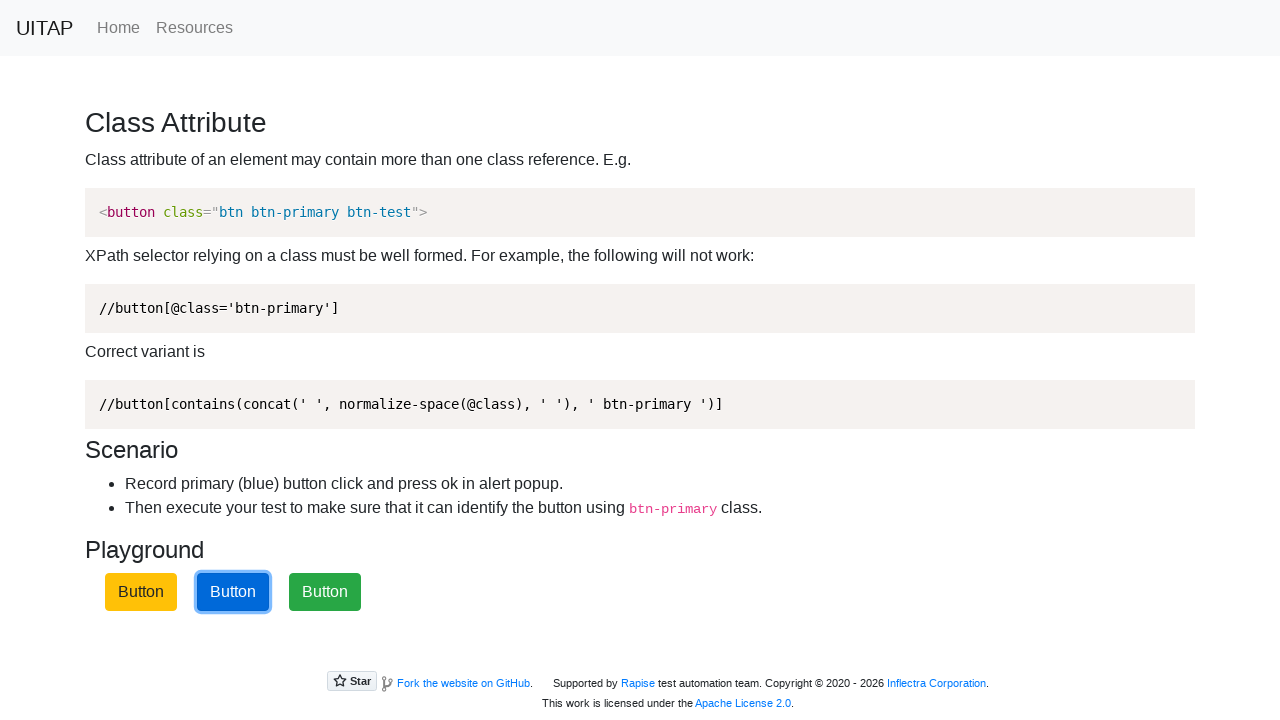

Waited for alert dialog to appear and be handled
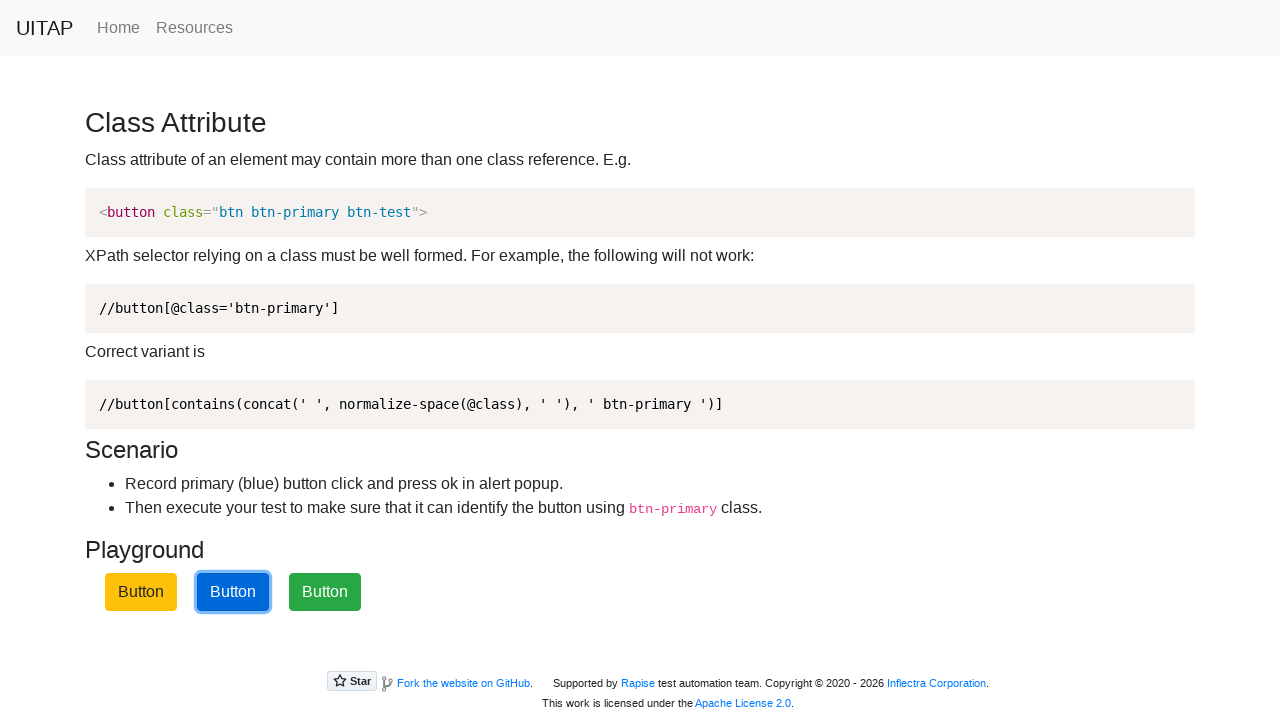

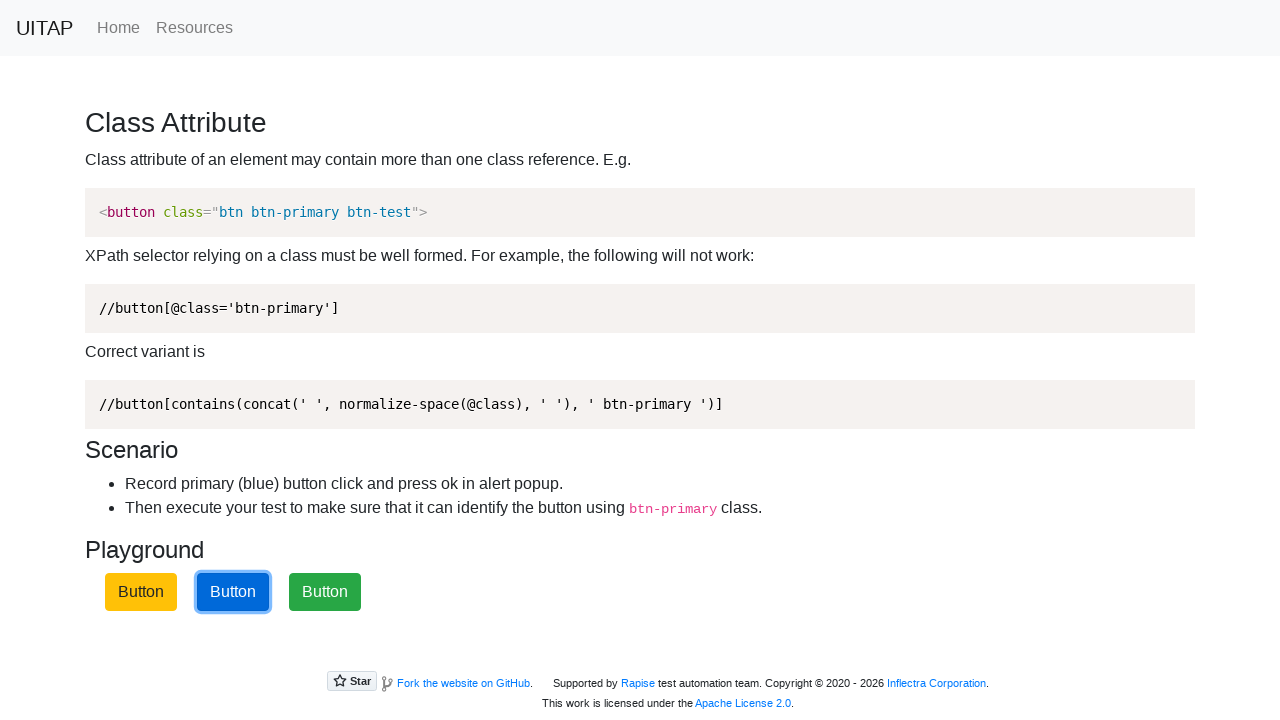